Tests dynamic loading functionality by clicking through to Example 2, starting the load, and verifying "Hello World!" appears after loading completes

Starting URL: https://the-internet.herokuapp.com/

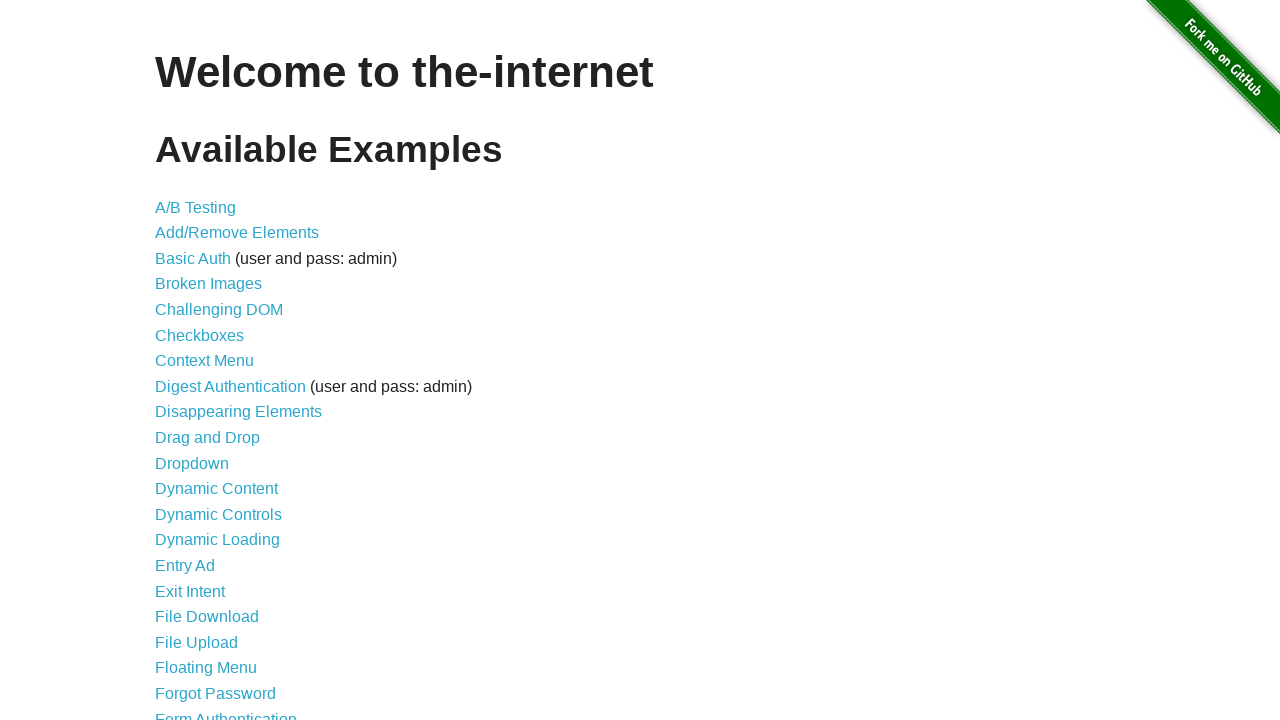

Clicked on Dynamic Loading link at (218, 540) on a[href='/dynamic_loading']
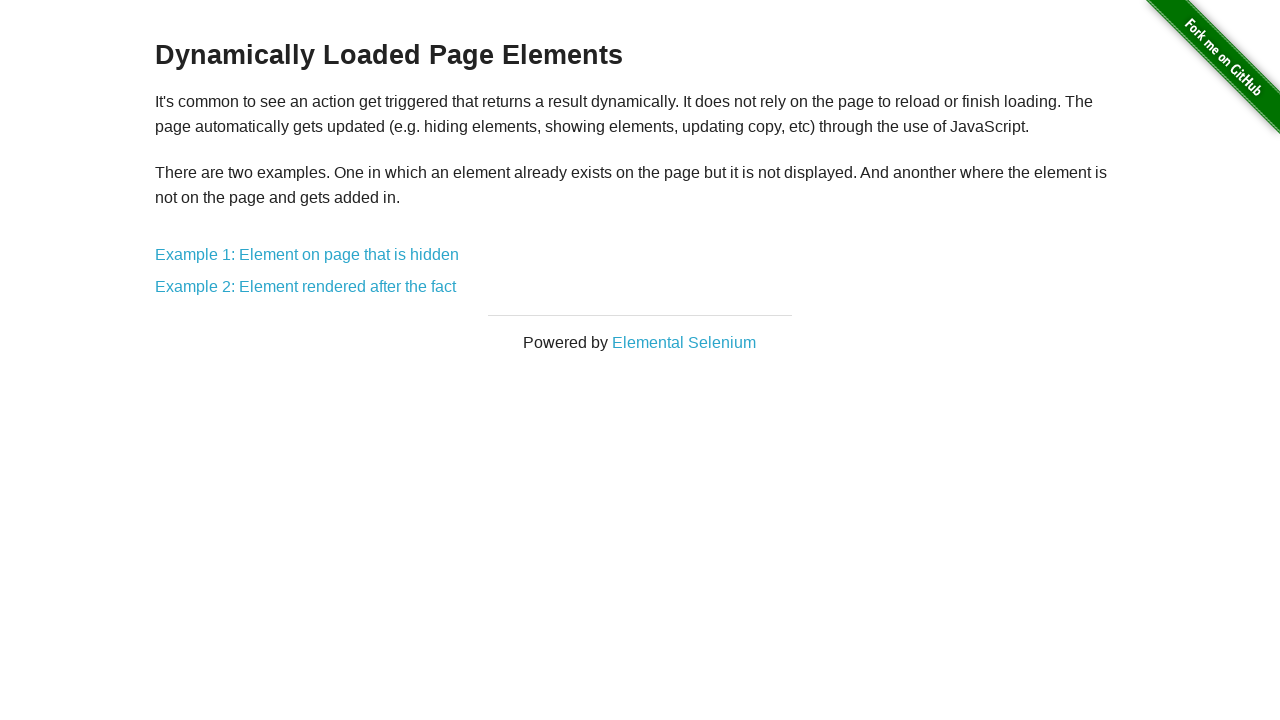

Example 2 link loaded and became available
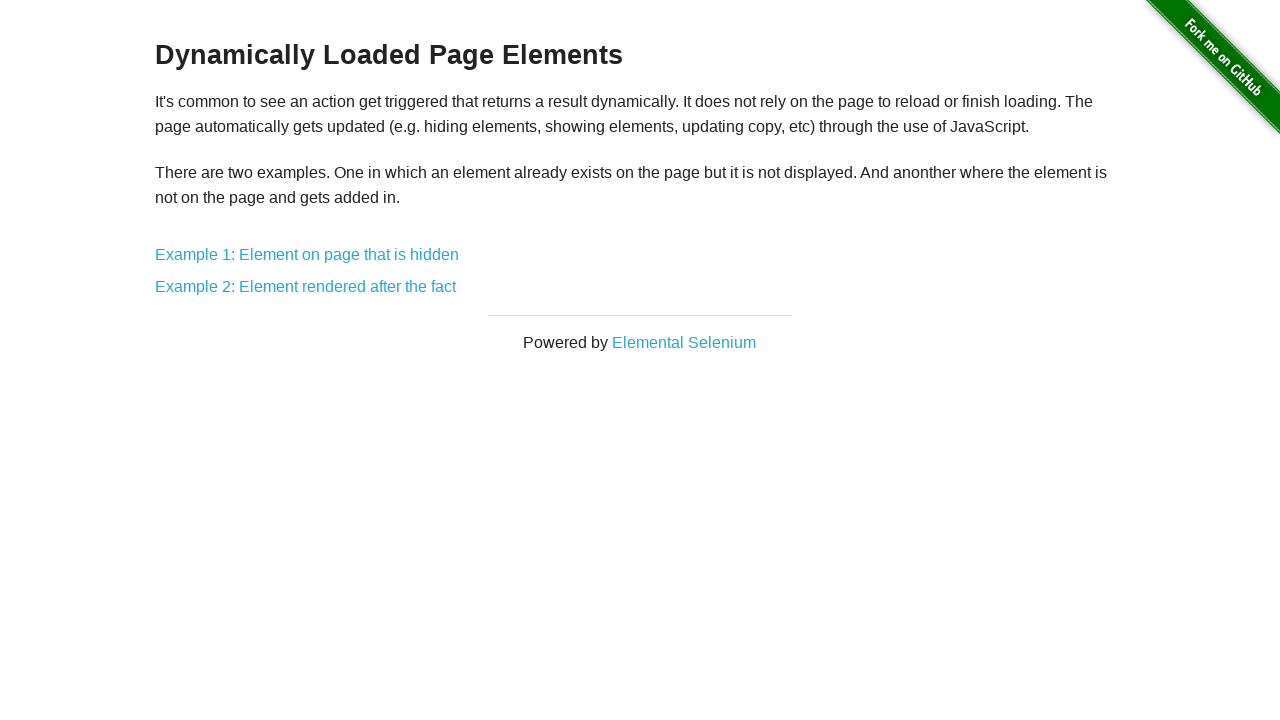

Clicked on Example 2 link at (306, 287) on a[href='/dynamic_loading/2']
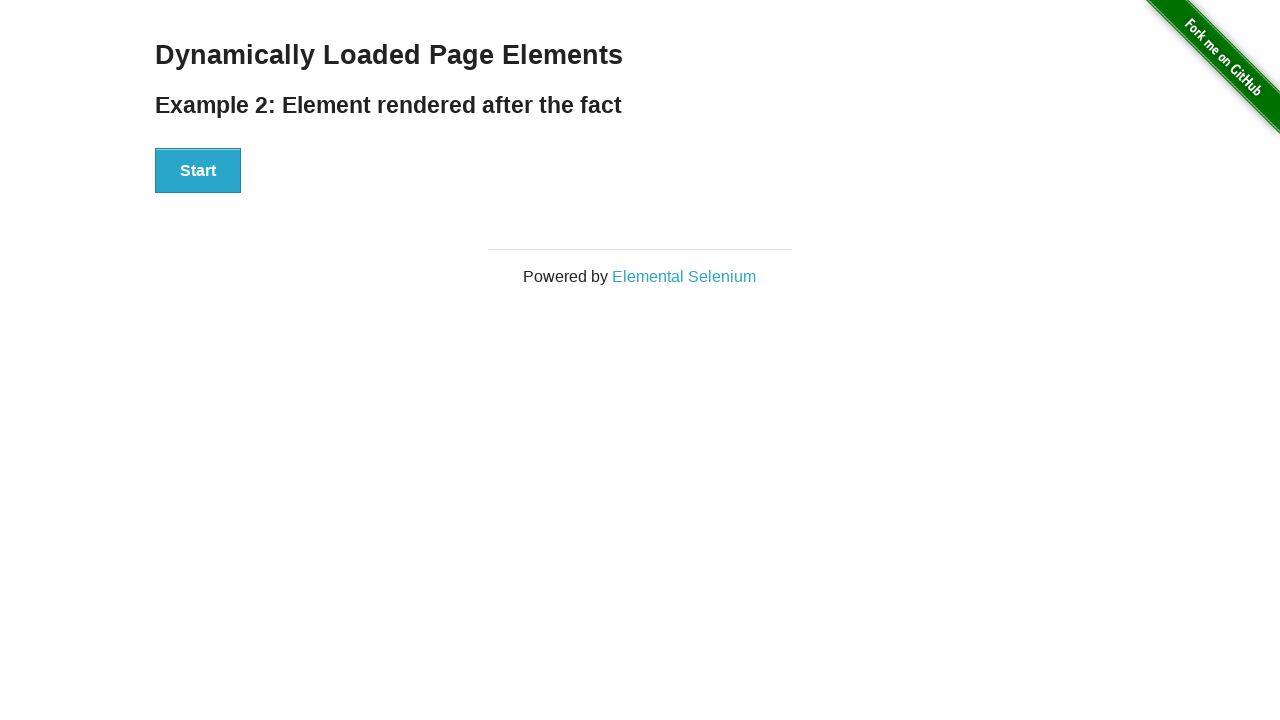

Start button loaded and became available
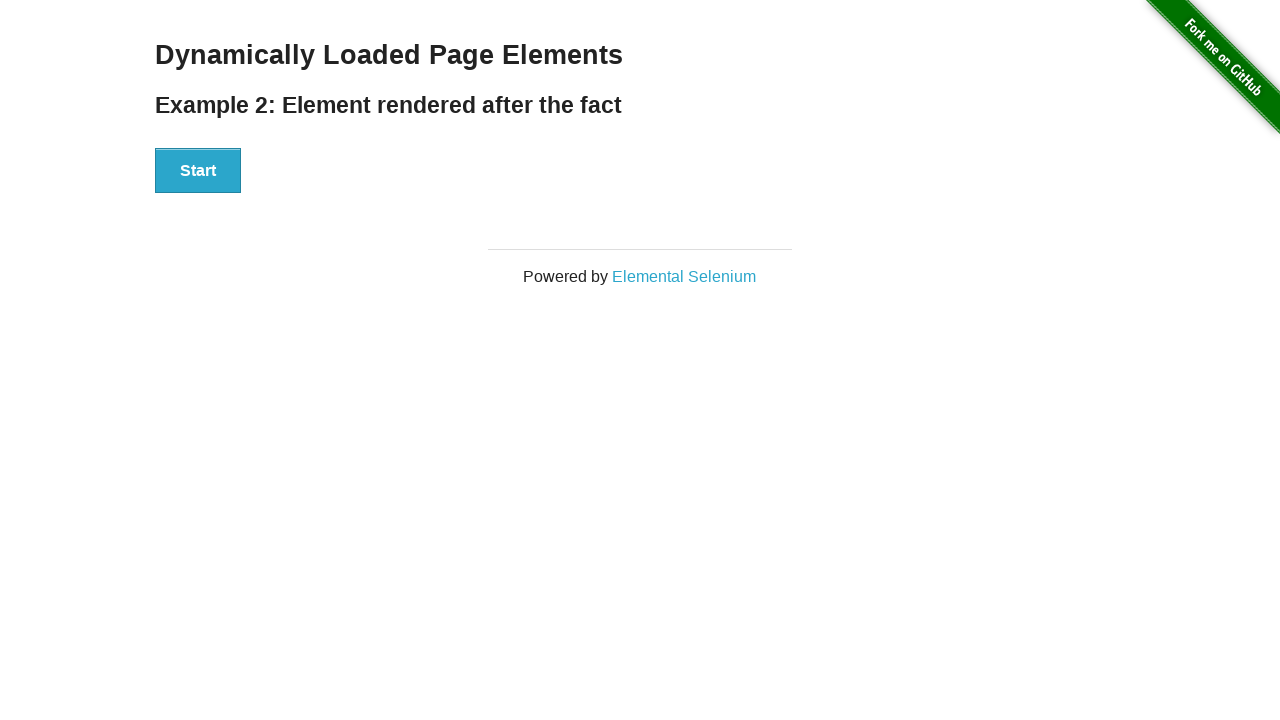

Clicked Start button to begin dynamic loading at (198, 171) on #start button
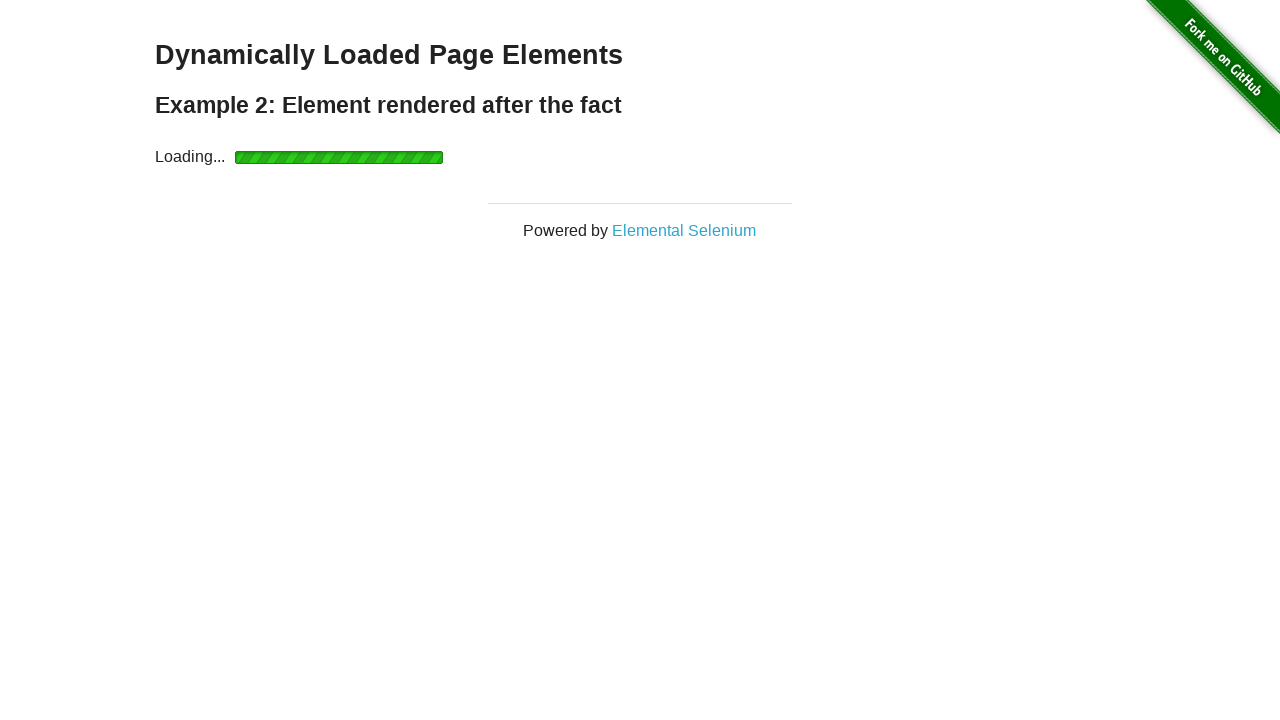

Loading completed and 'Hello World!' text appeared
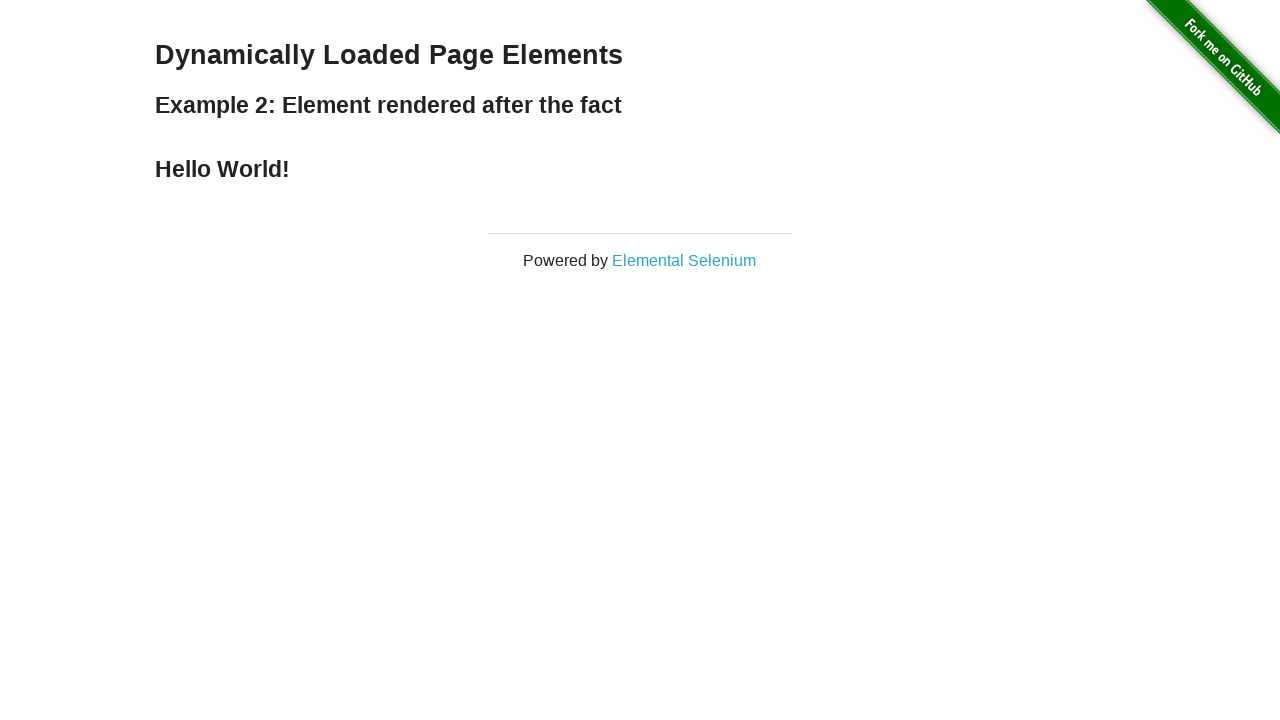

Located the finish text element
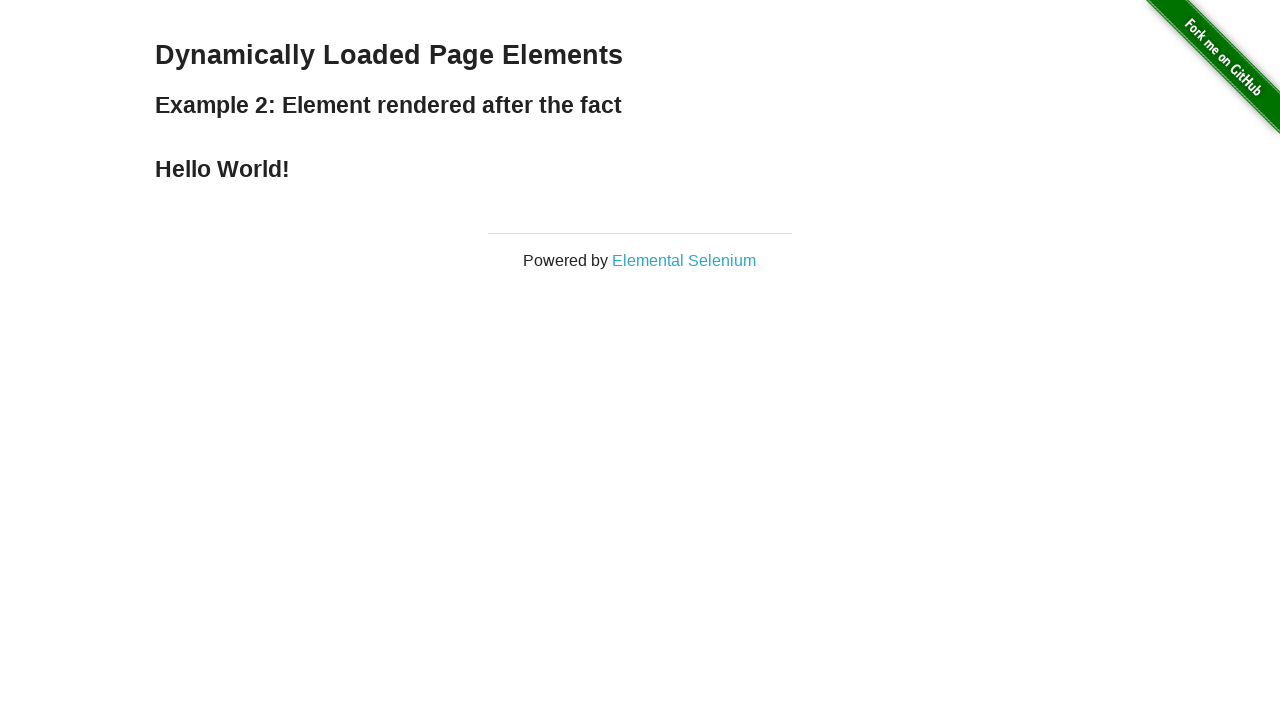

Verified that 'Hello World!' text is displayed and visible
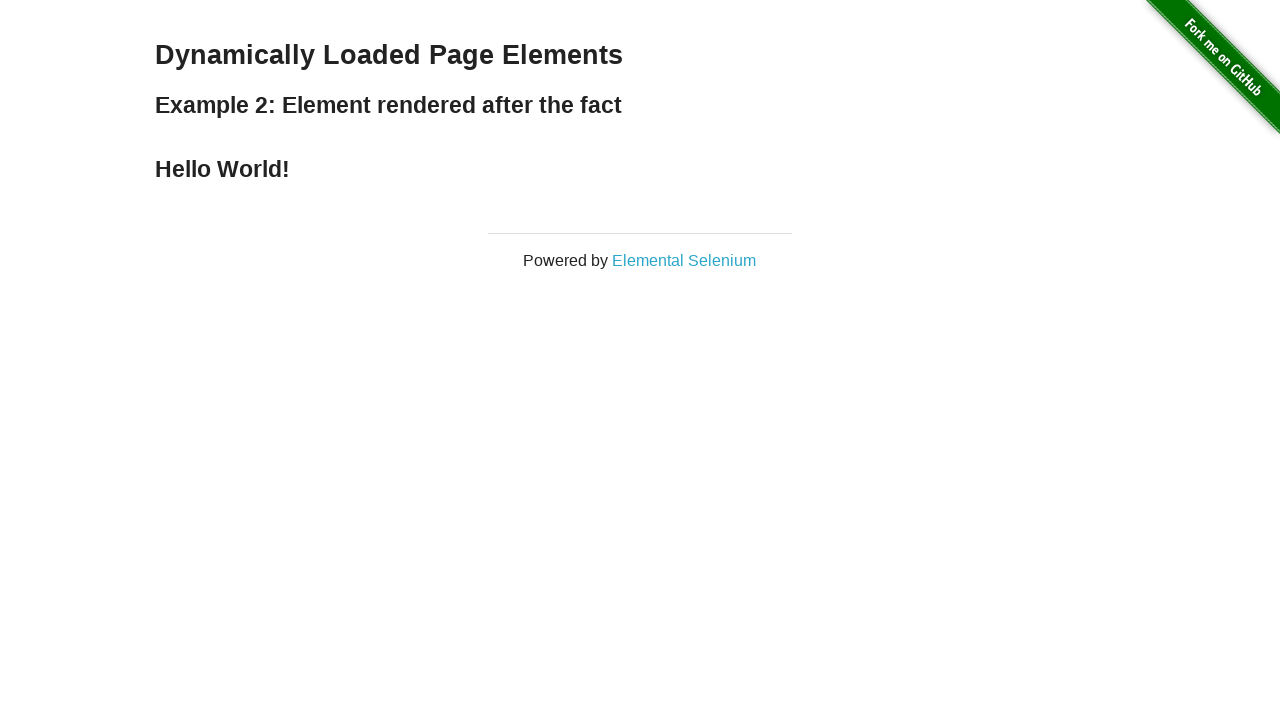

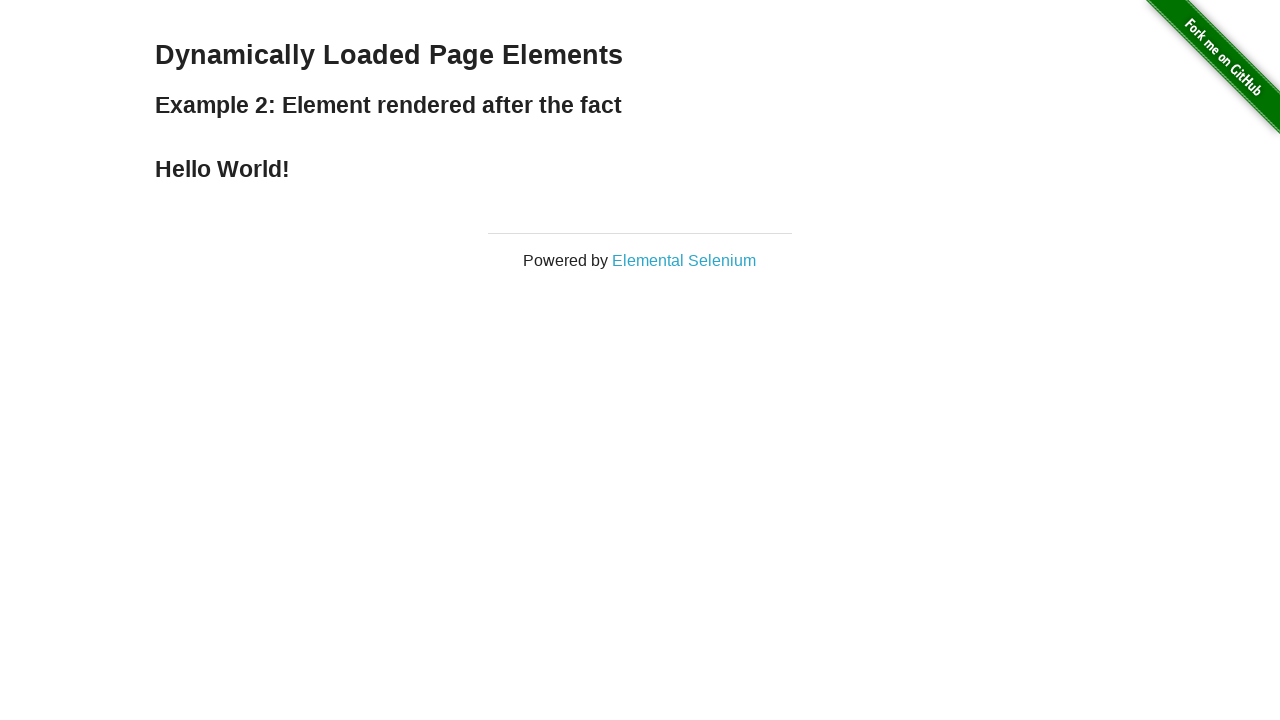